Navigates to DuckDuckGo homepage and validates the page title matches expected value

Starting URL: https://duckduckgo.com

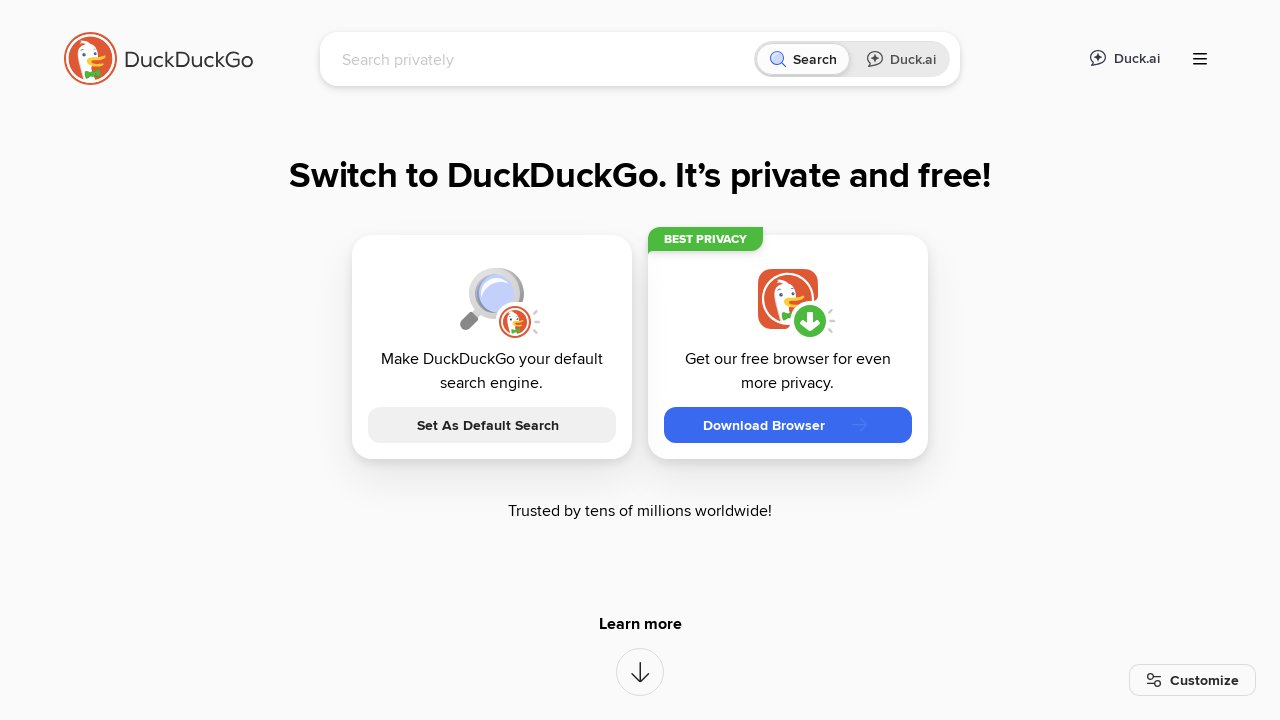

Waited for DuckDuckGo homepage to load (domcontentloaded state)
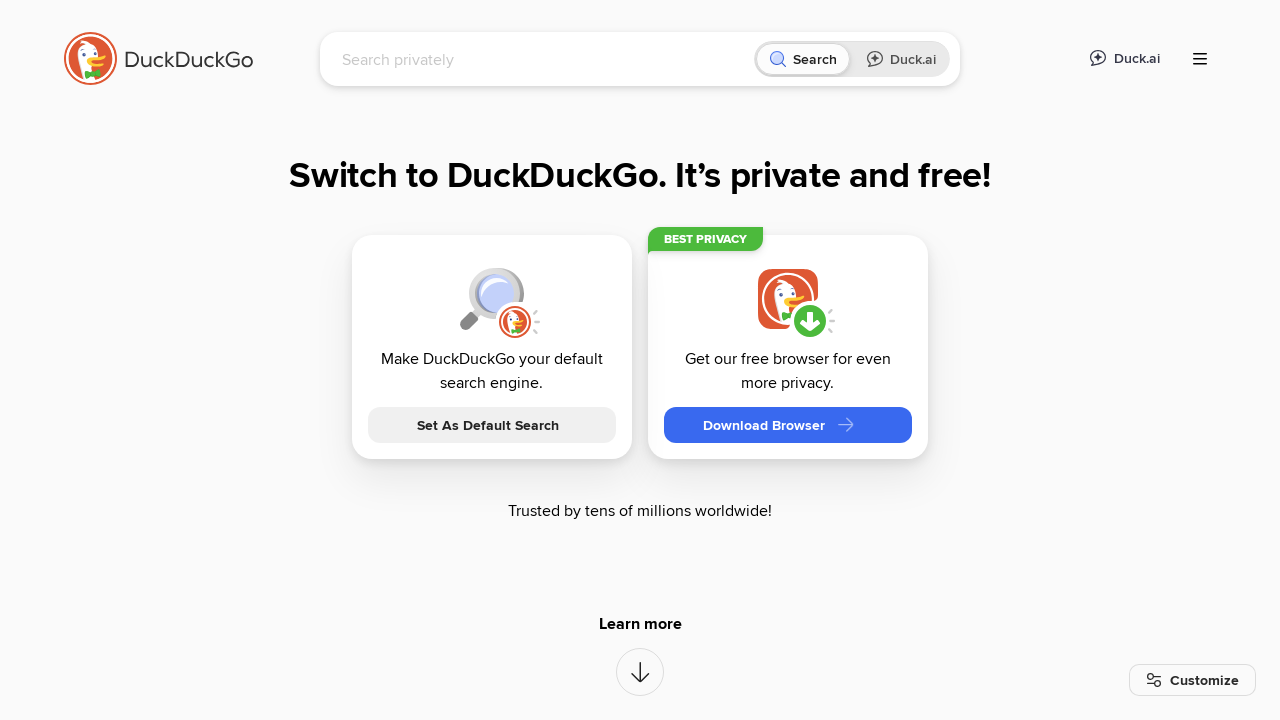

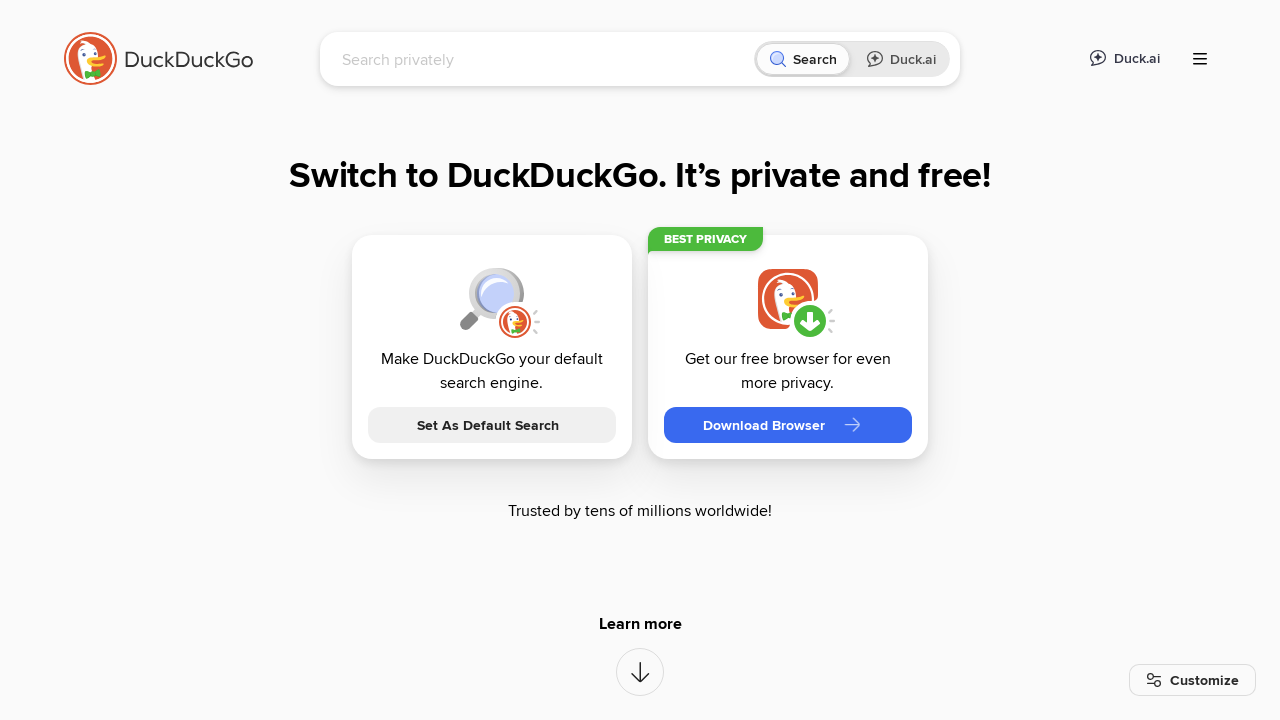